Tests drag and drop functionality on the jQuery UI demo site by navigating to the Droppable demo, switching to the iframe, and dragging an element onto a drop target.

Starting URL: https://jqueryui.com/

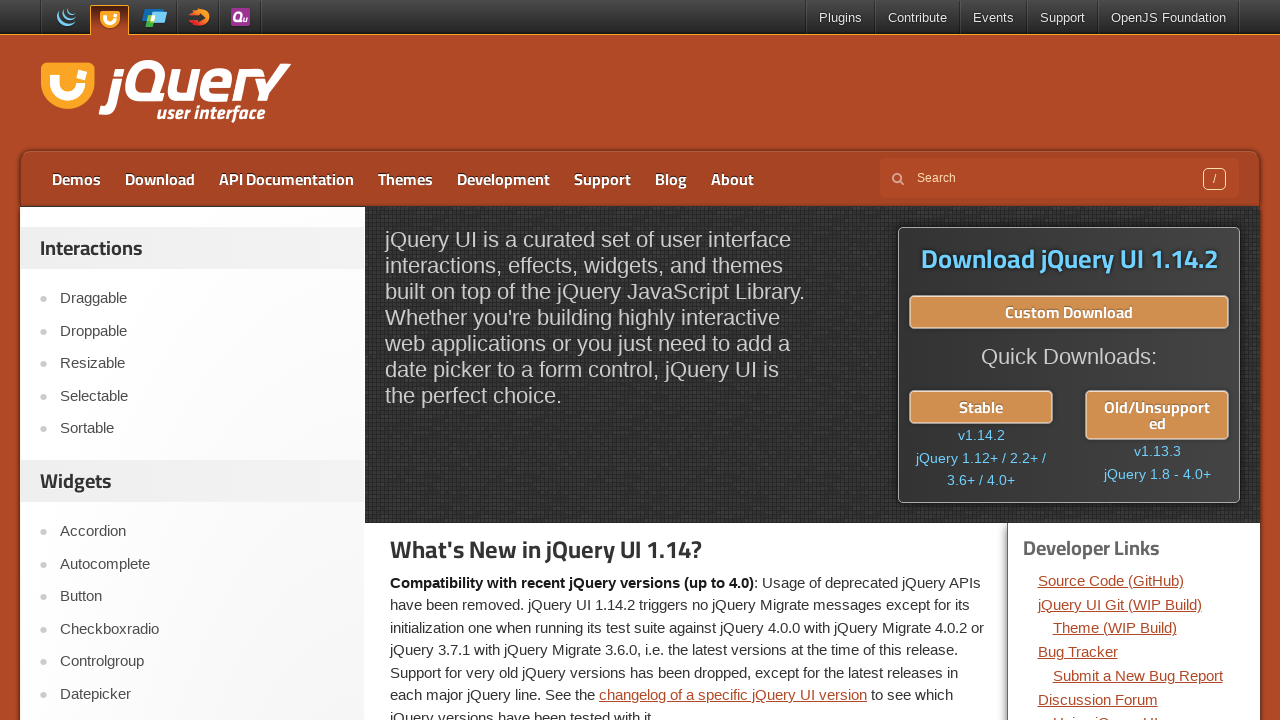

Clicked on the Droppable link to navigate to drag and drop demo at (202, 331) on text=Droppable
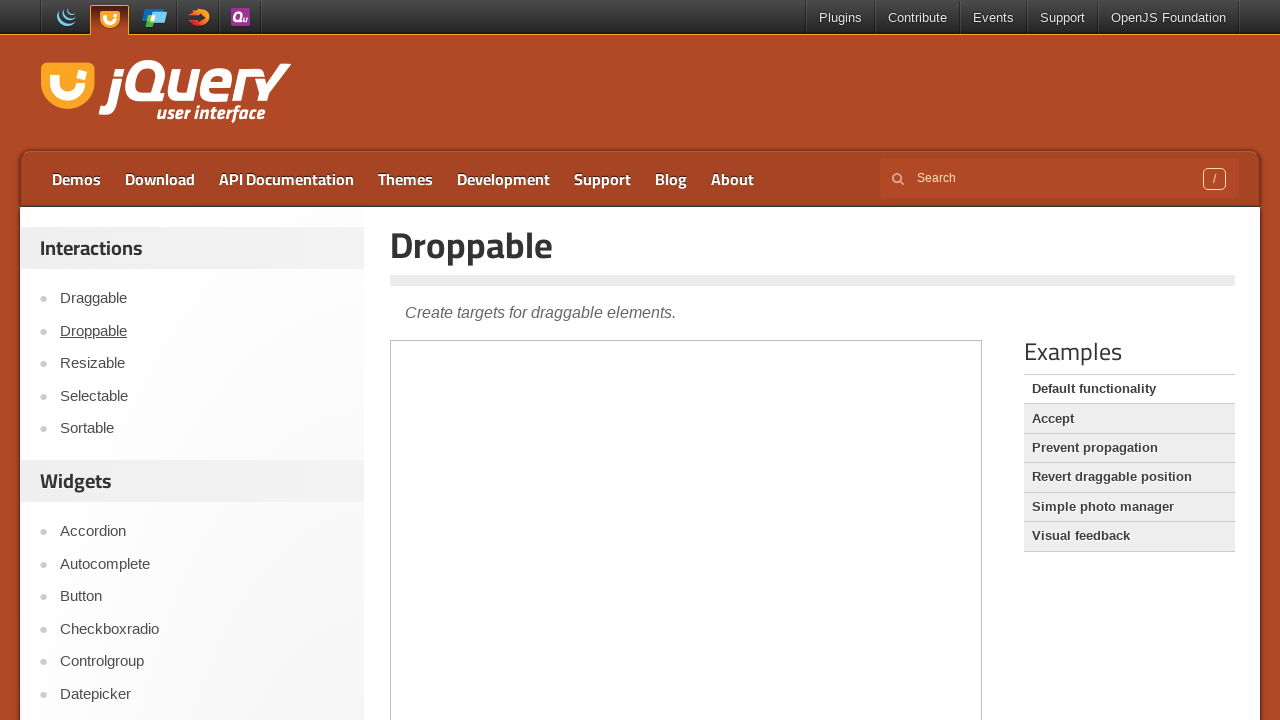

Located the demo iframe
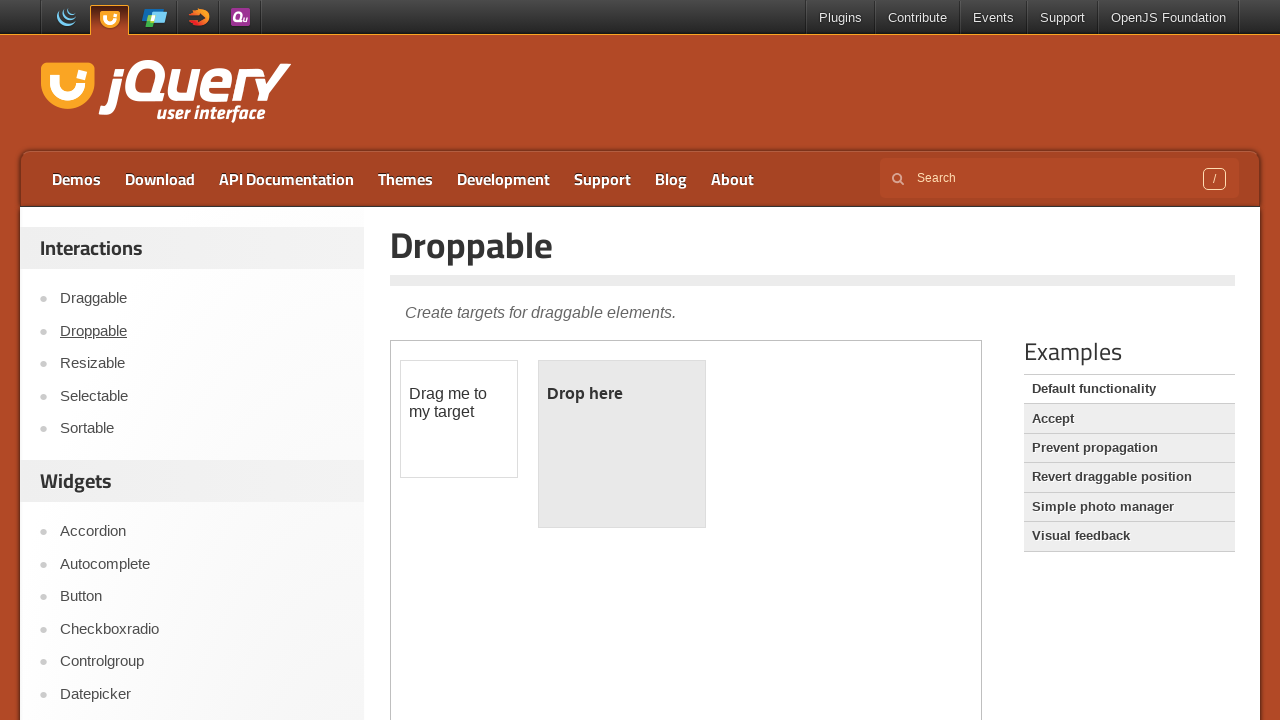

Draggable element loaded in iframe
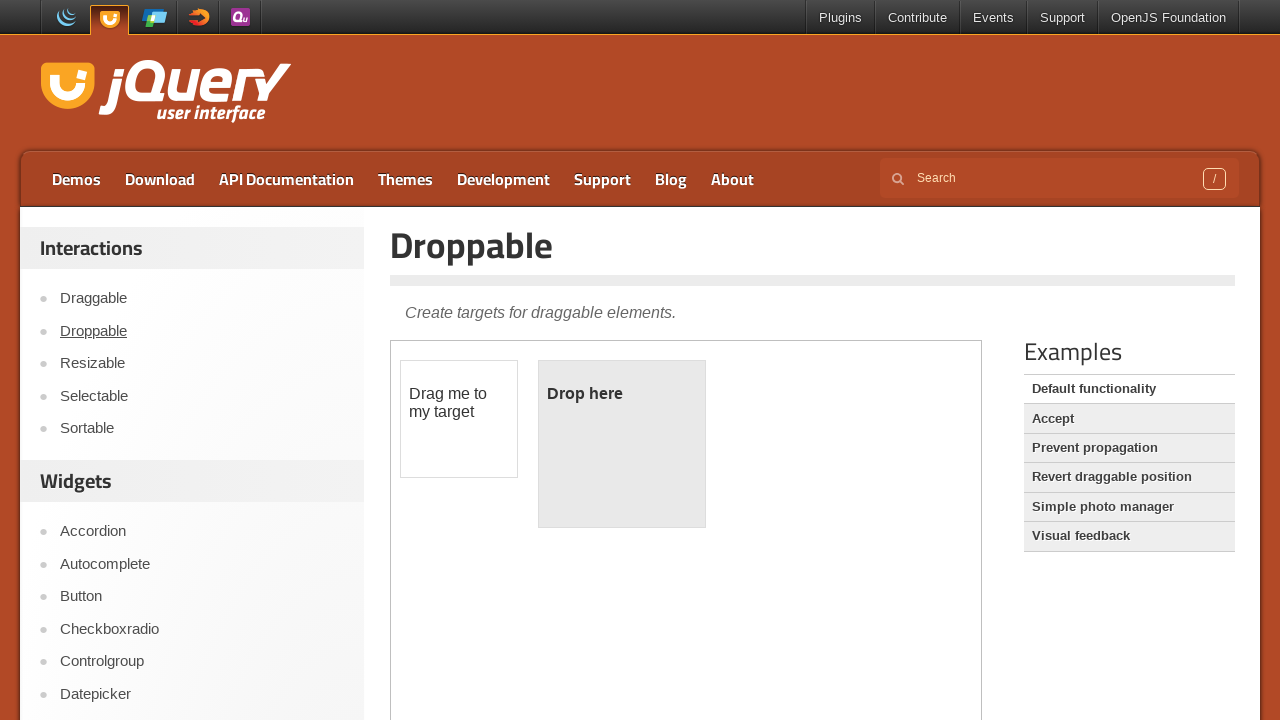

Droppable element loaded in iframe
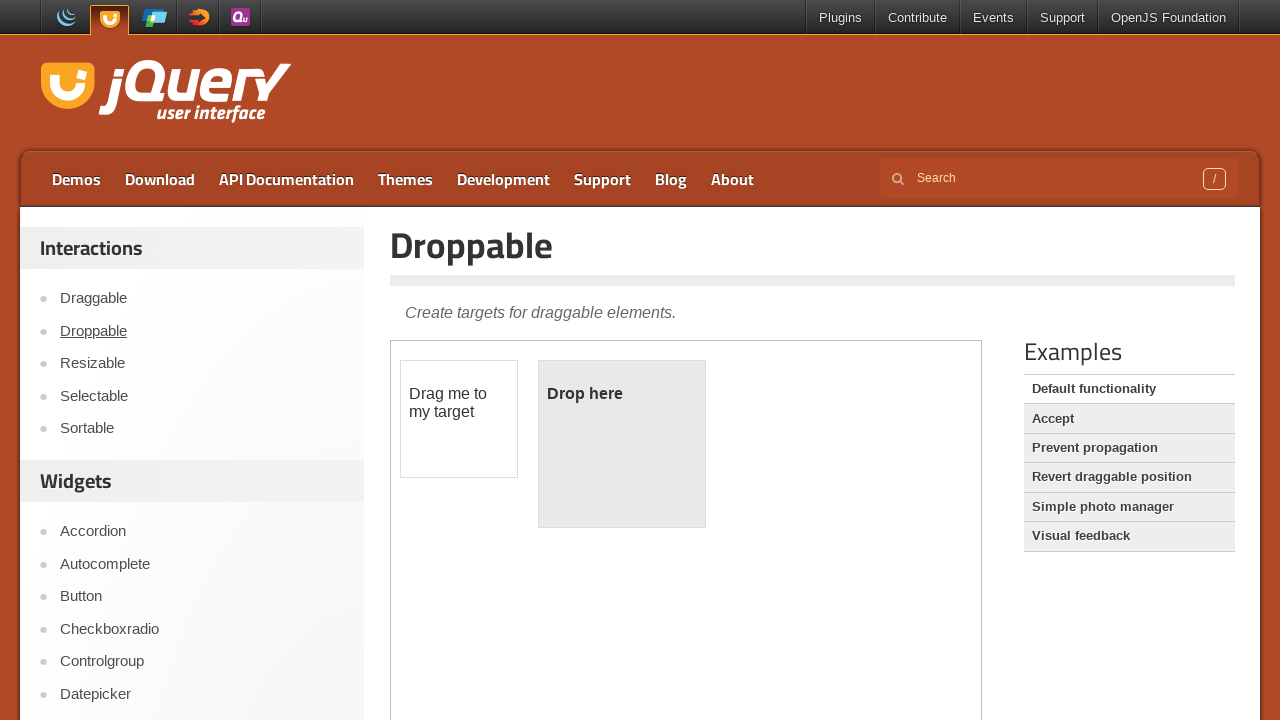

Dragged draggable element onto droppable target at (622, 444)
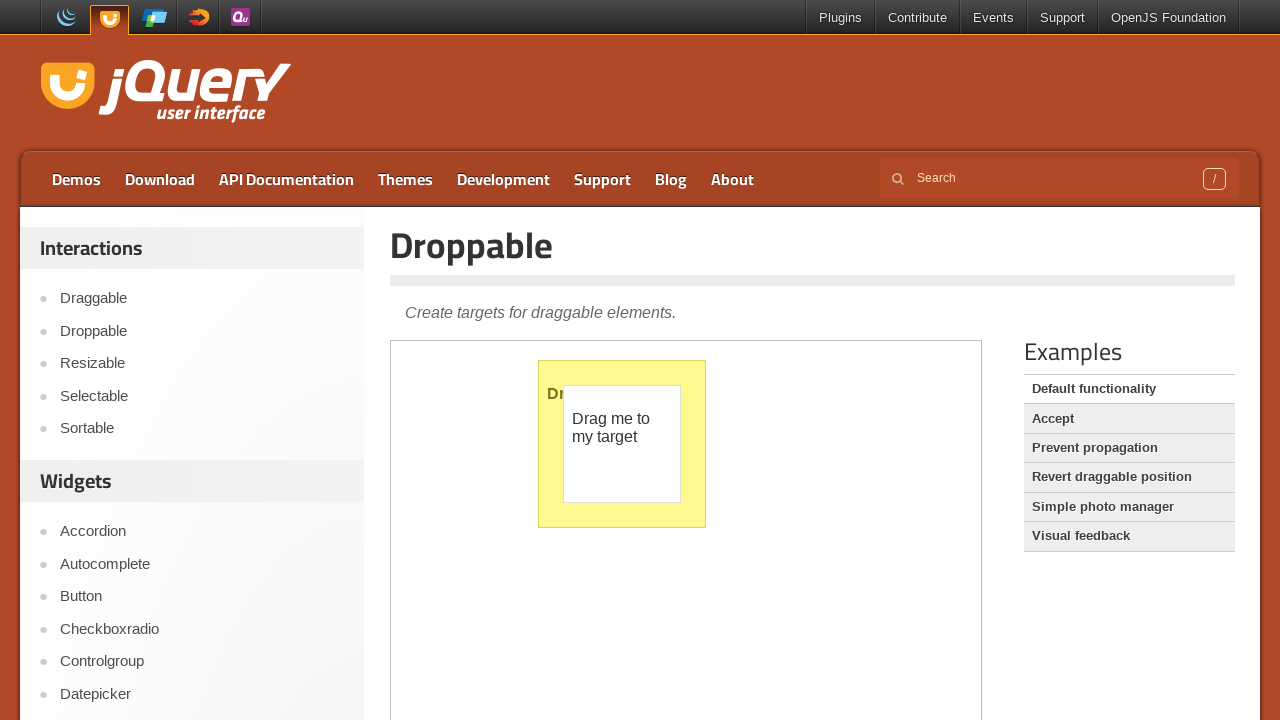

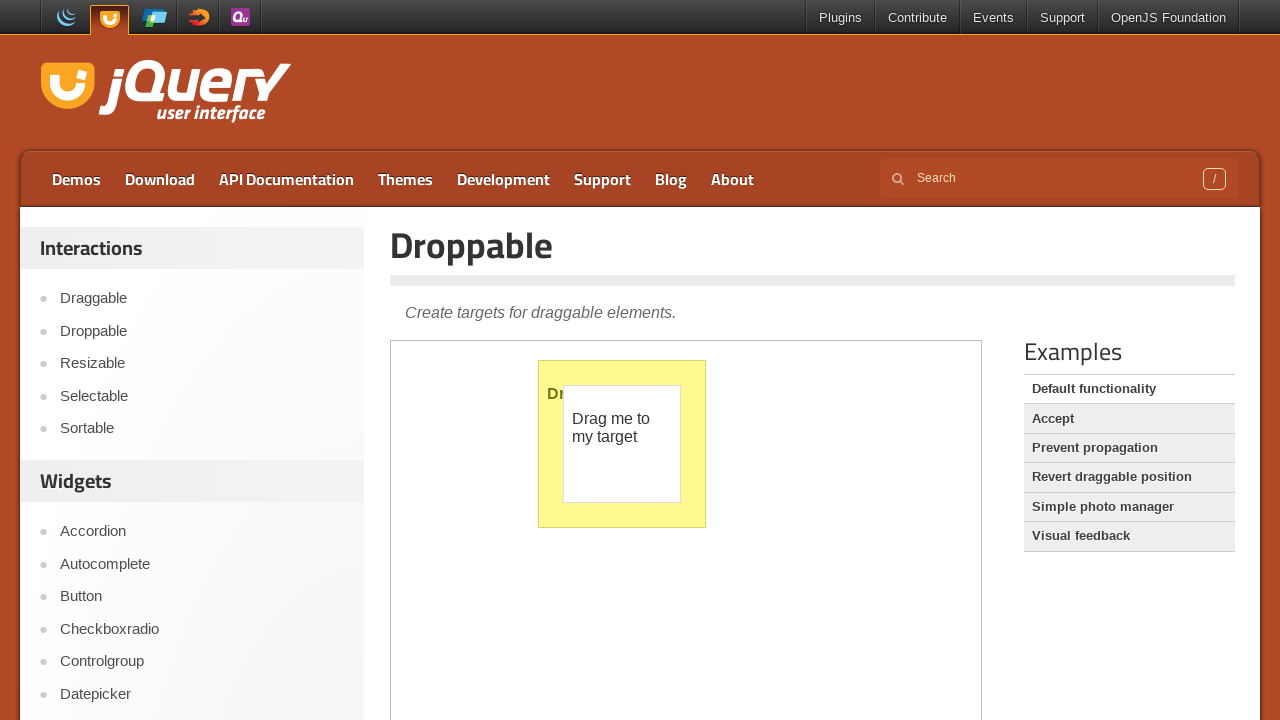